Fills out a practice form by entering first name, last name, and selecting gender

Starting URL: https://demoqa.com/automation-practice-form

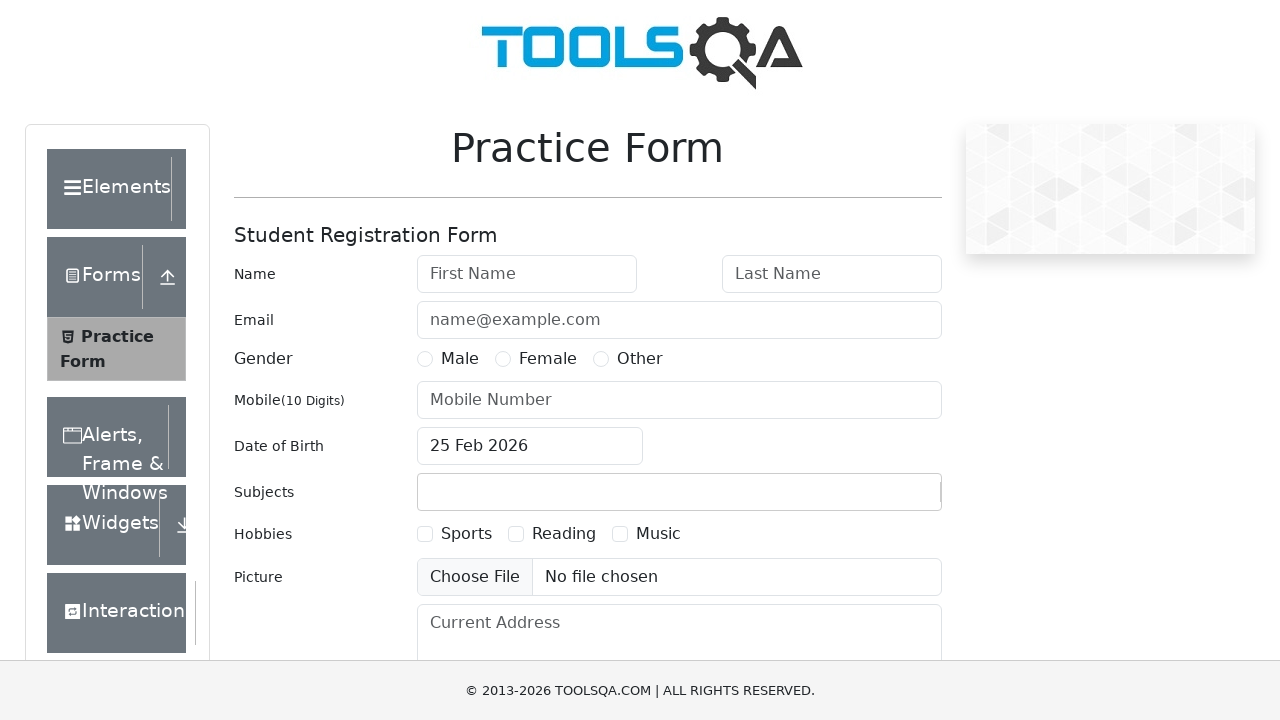

Filled first name field with 'I am' on input#firstName
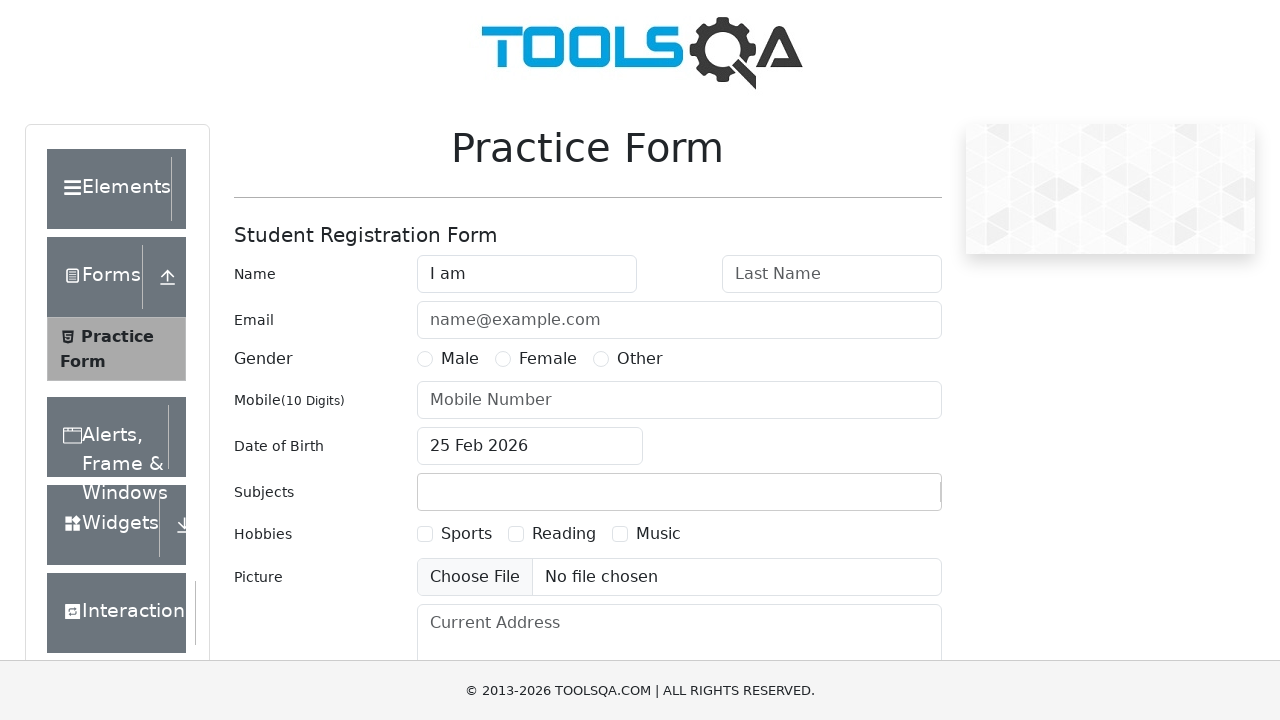

Filled last name field with 'Batman' on xpath=(//input[@type='text'])[2]
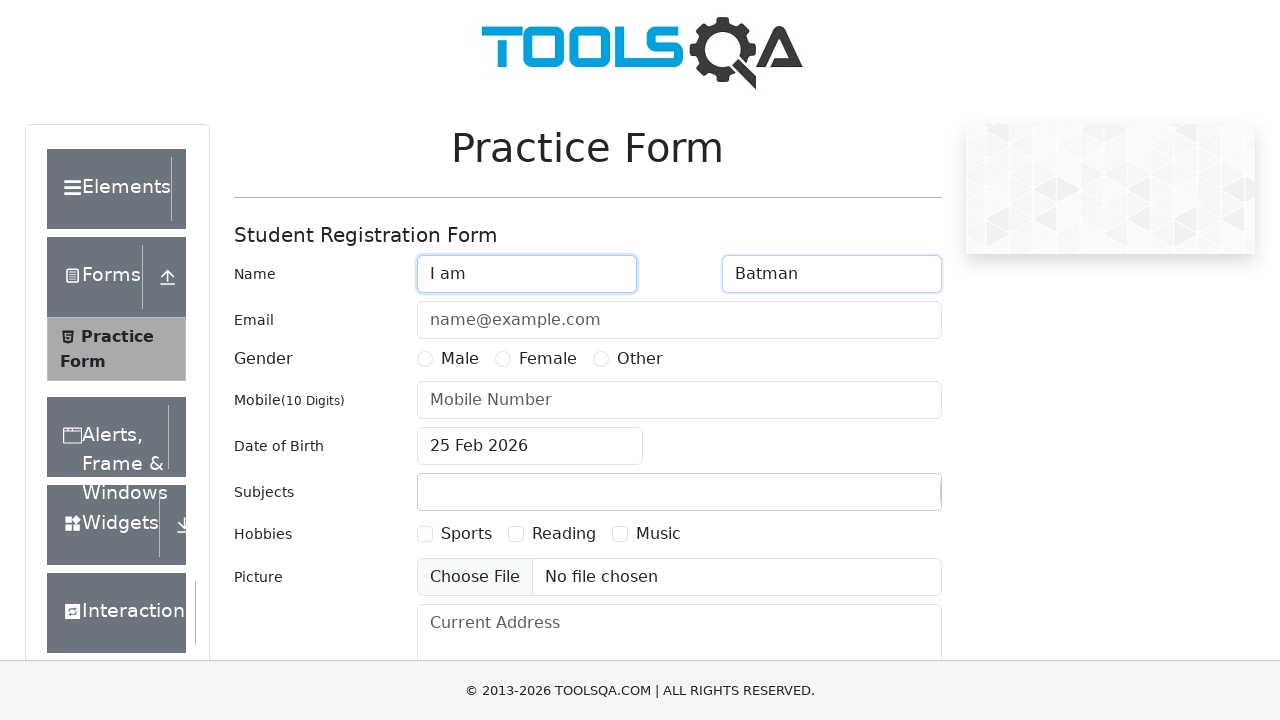

Selected Male gender option at (460, 359) on xpath=//label[text()='Male']
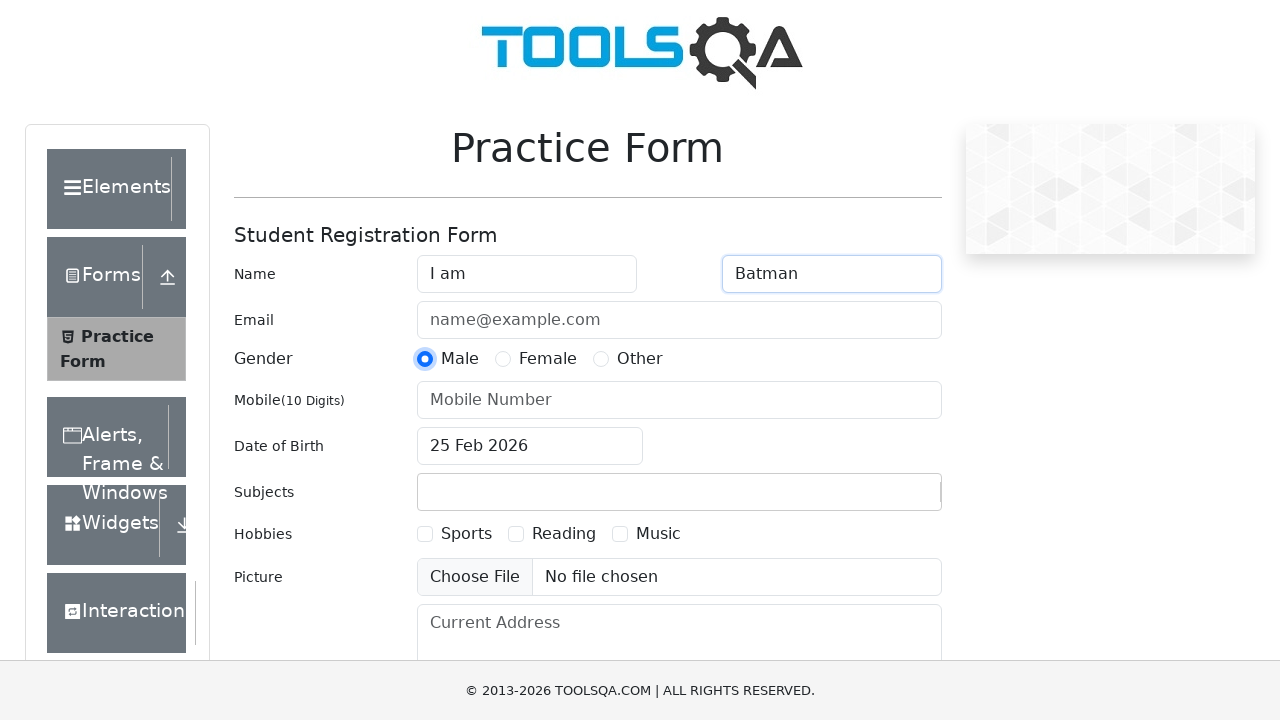

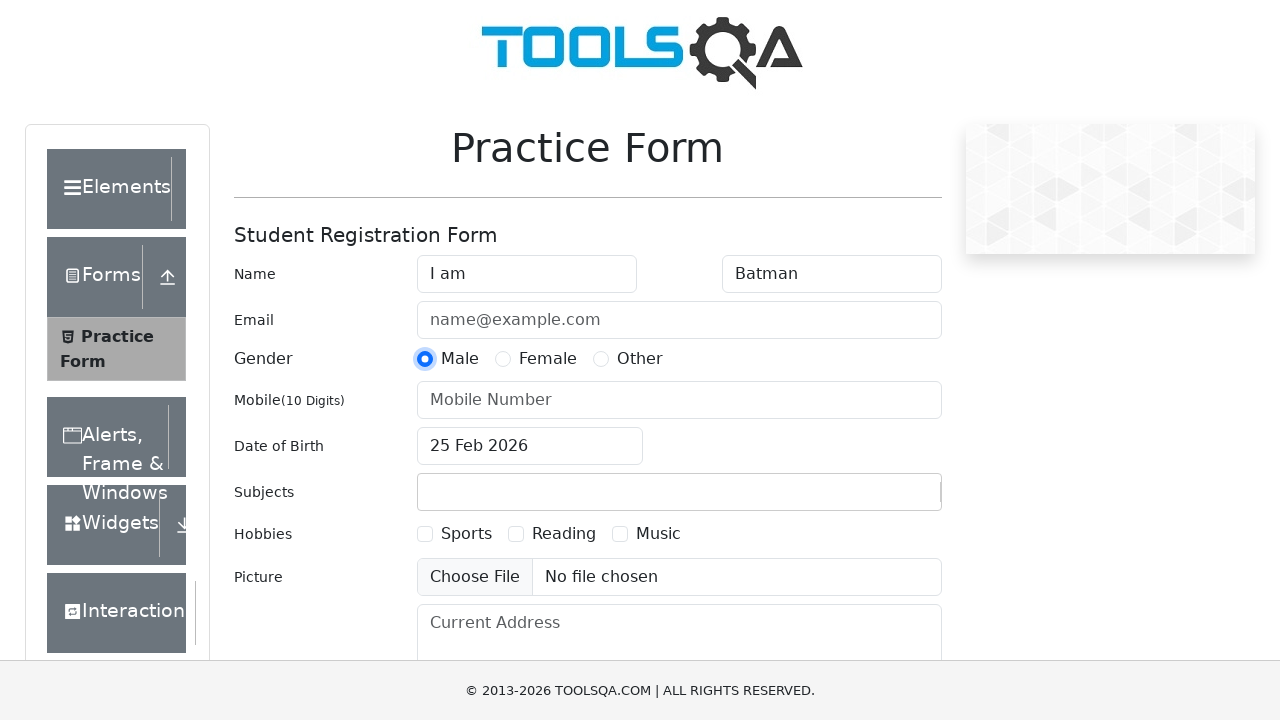